Tests the search functionality by entering a search term in the search bar and verifying results appear

Starting URL: https://automationbookstore.dev/

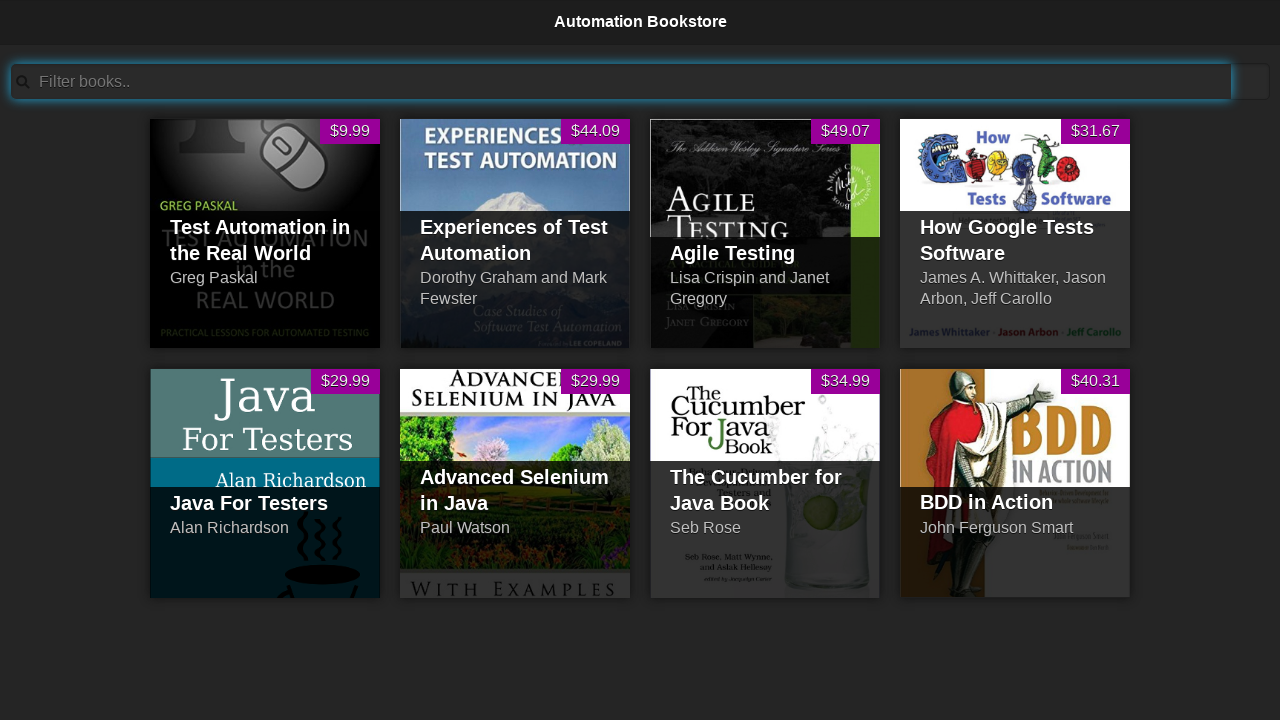

Filled search bar with 'Google' on #searchBar
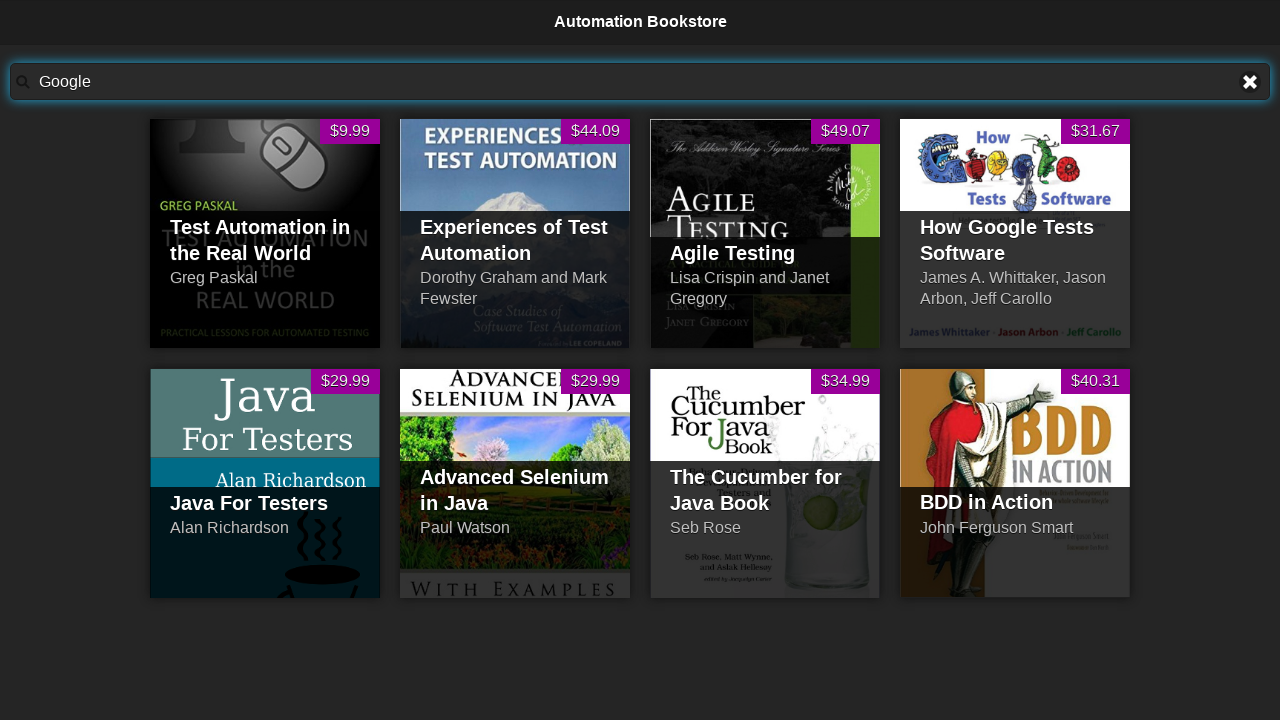

Search results appeared
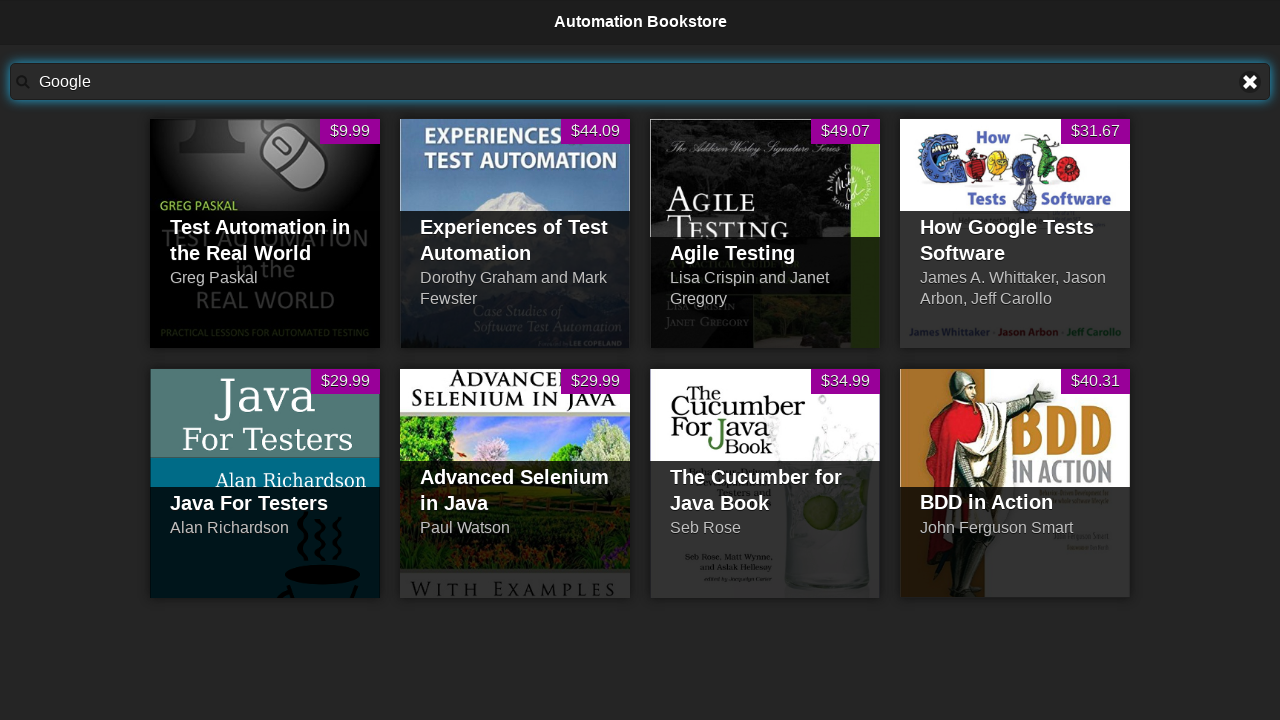

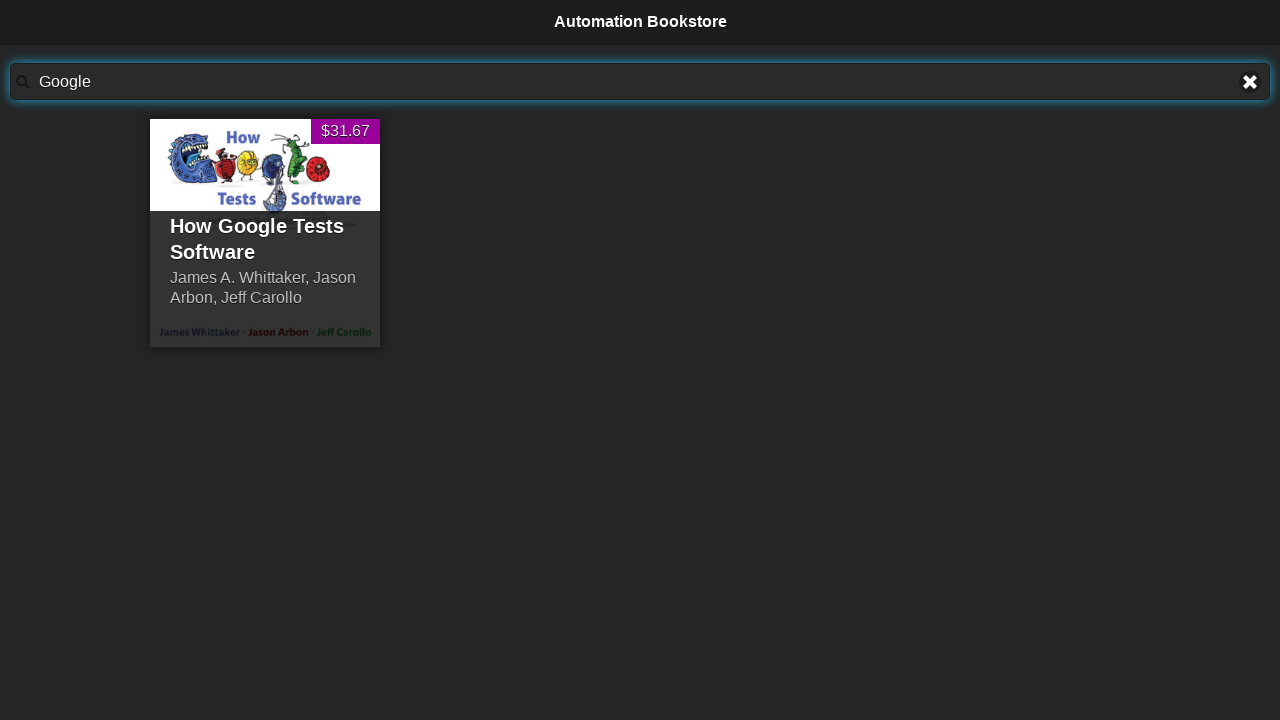